Tests dynamic loading where an element becomes visible after clicking a start button, verifying the "Hello World!" text appears

Starting URL: http://the-internet.herokuapp.com/dynamic_loading/1

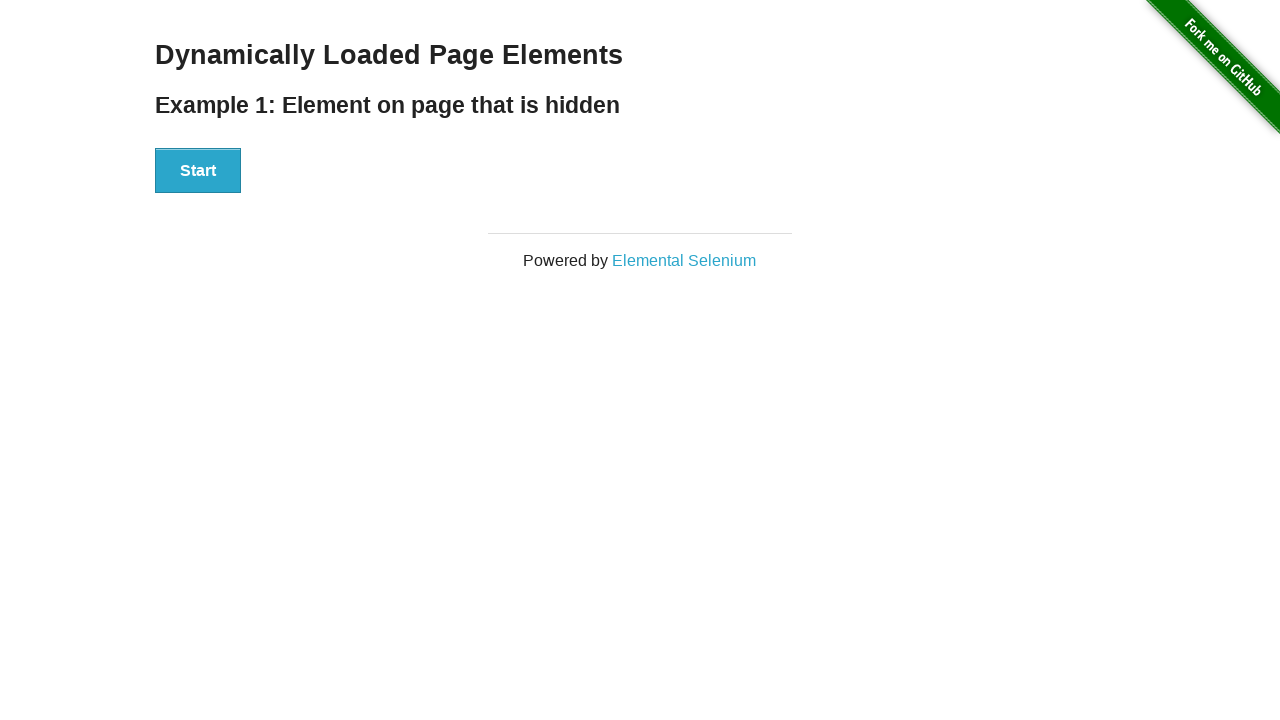

Clicked start button to trigger dynamic loading at (198, 171) on xpath=//div[@id='start']//button
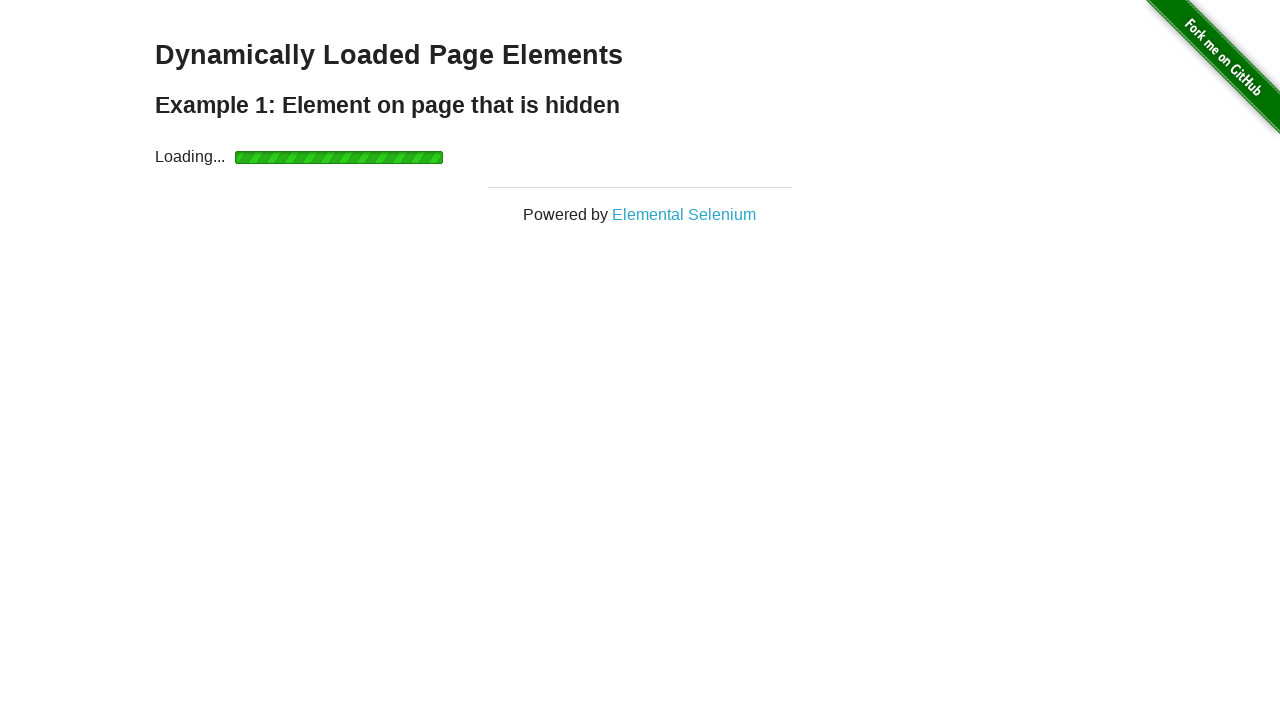

Waited for 'Hello World!' element to become visible
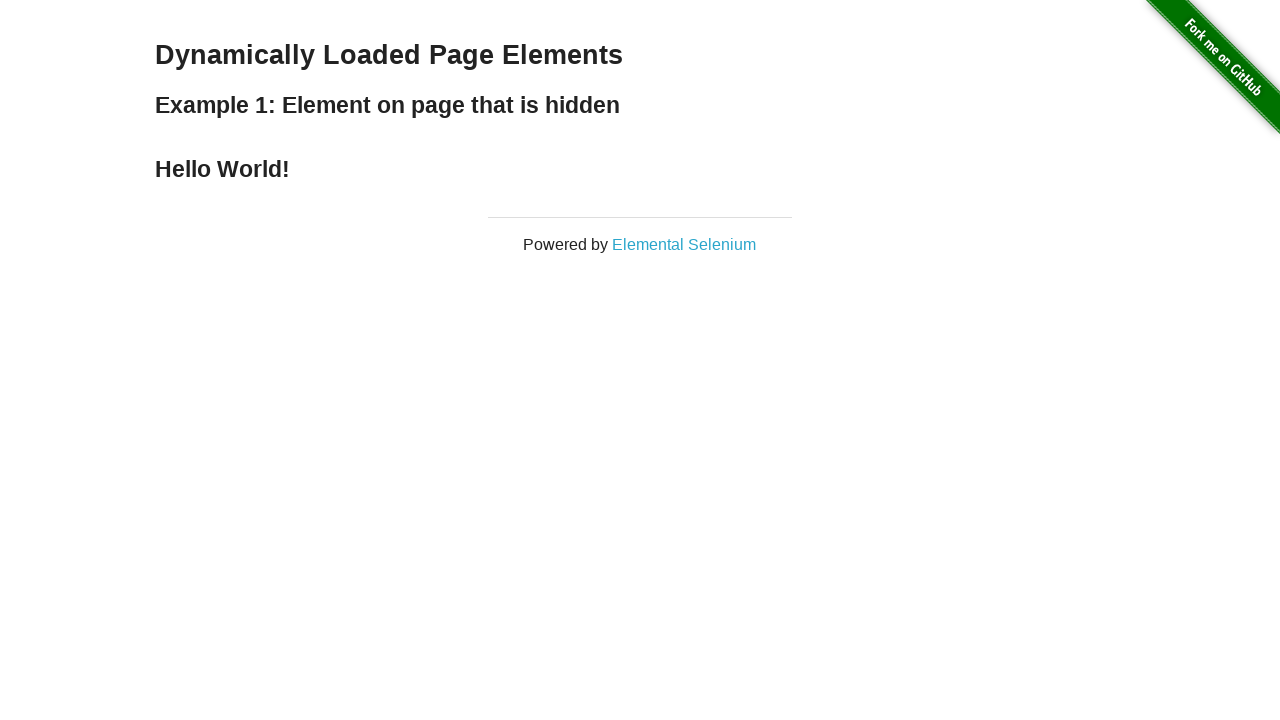

Located the finish element containing the text
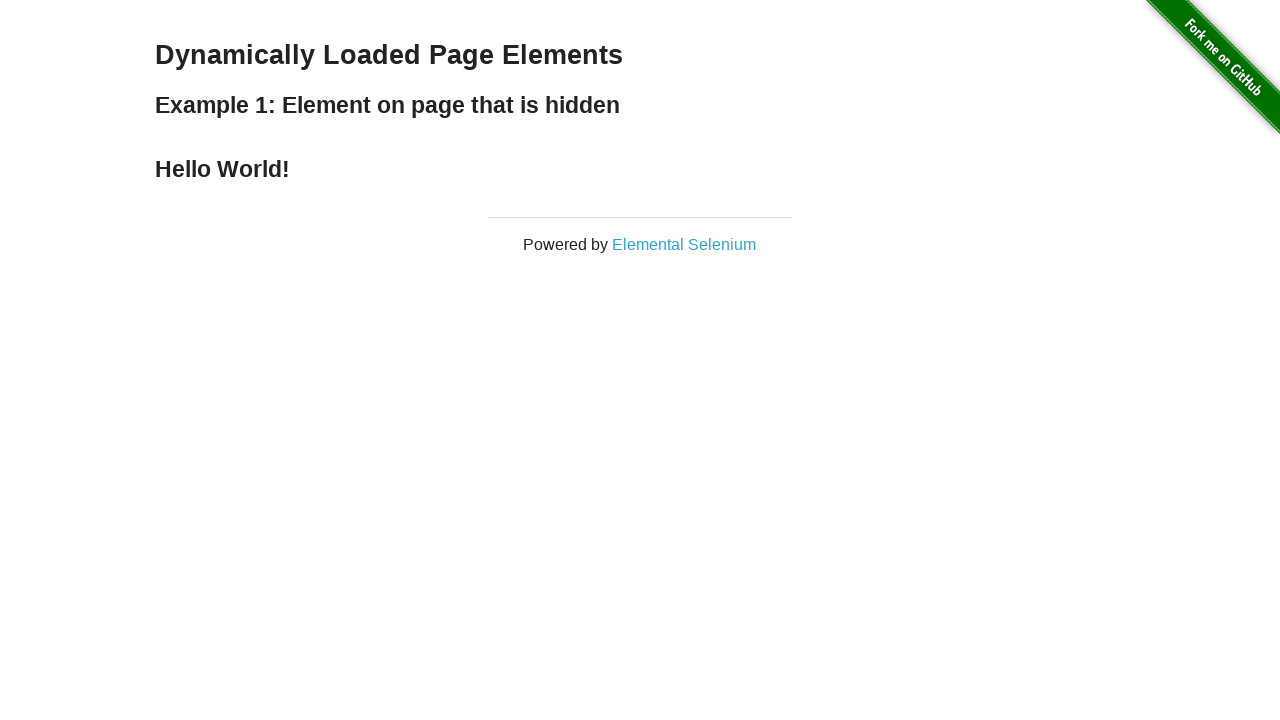

Verified 'Hello World!' text is present in the element
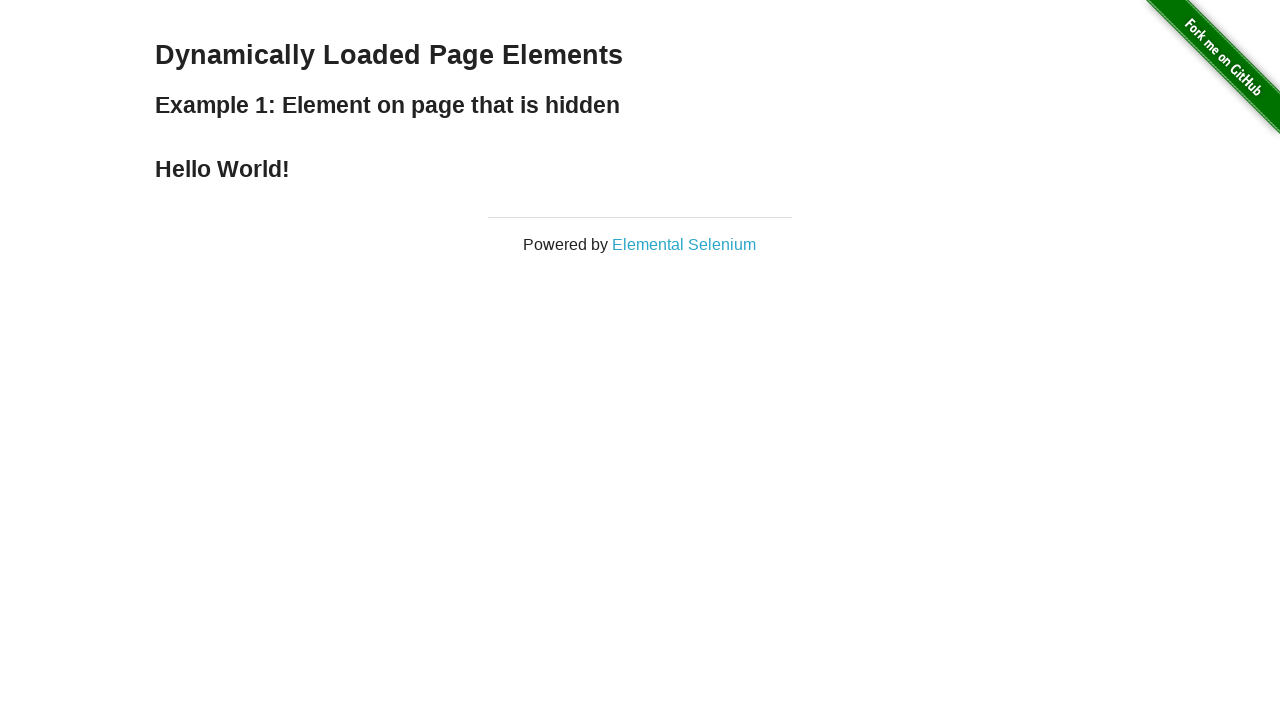

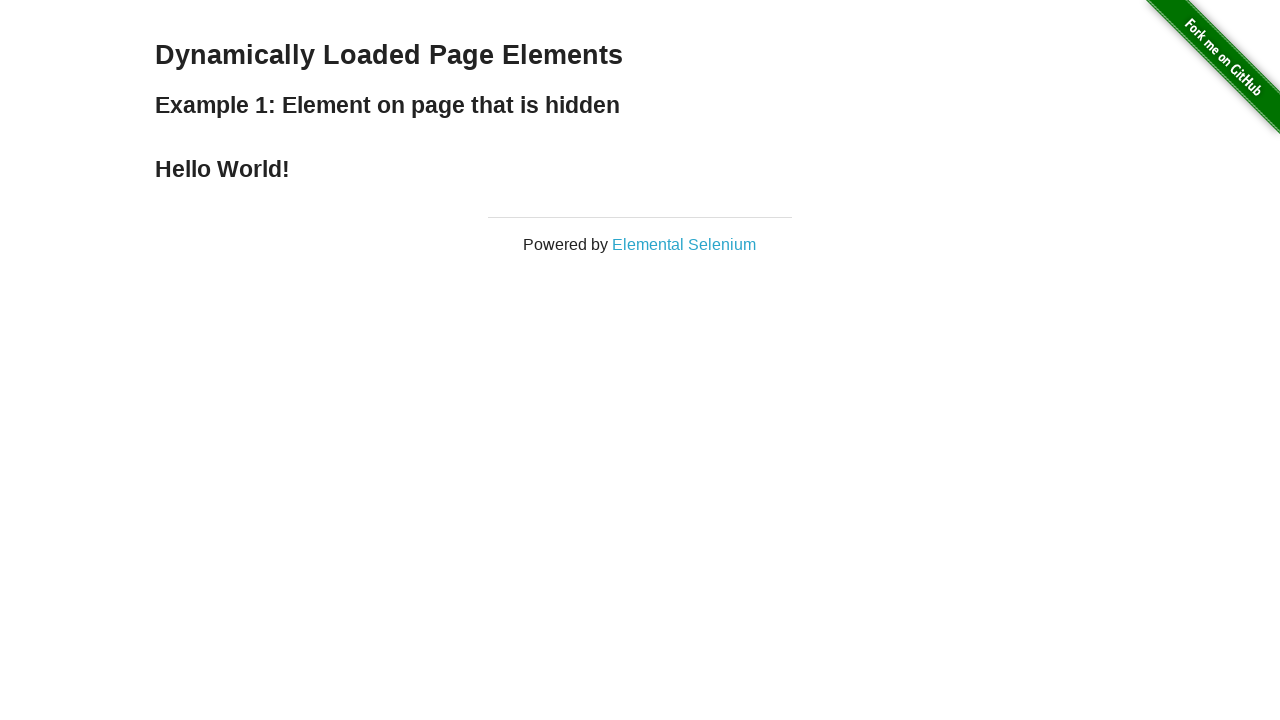